Navigates to jQuery UI demos page, performs a drag and drop operation on the Droppable demo, then navigates to the Selectable demo

Starting URL: https://jqueryui.com

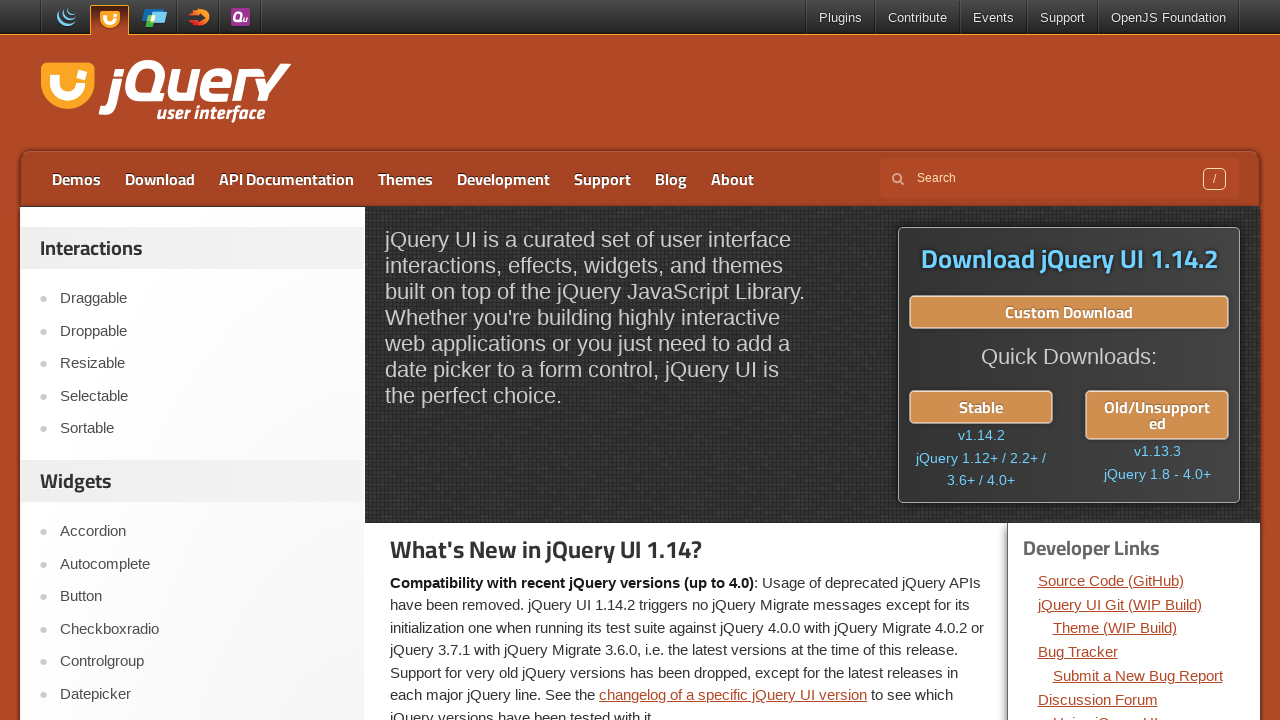

Clicked on Demos link at (76, 179) on xpath=//a[text()='Demos']
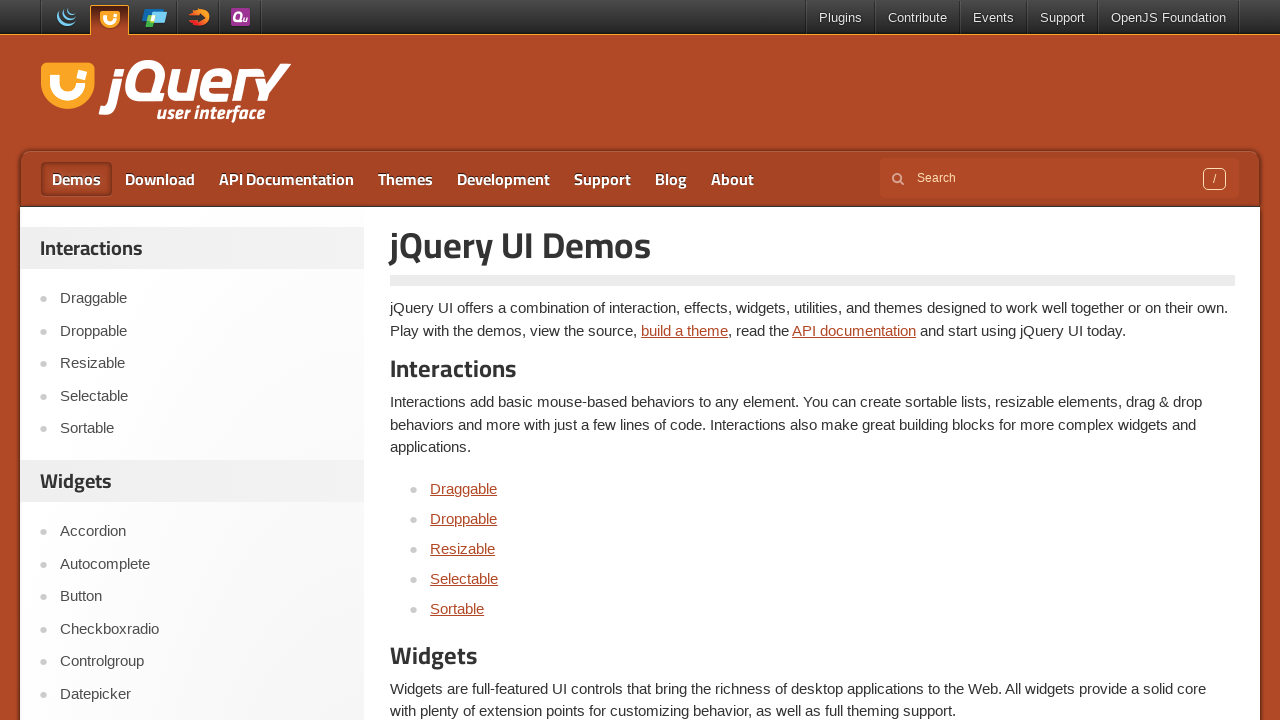

Clicked on Droppable demo at (464, 518) on xpath=//a[text()='Droppable']
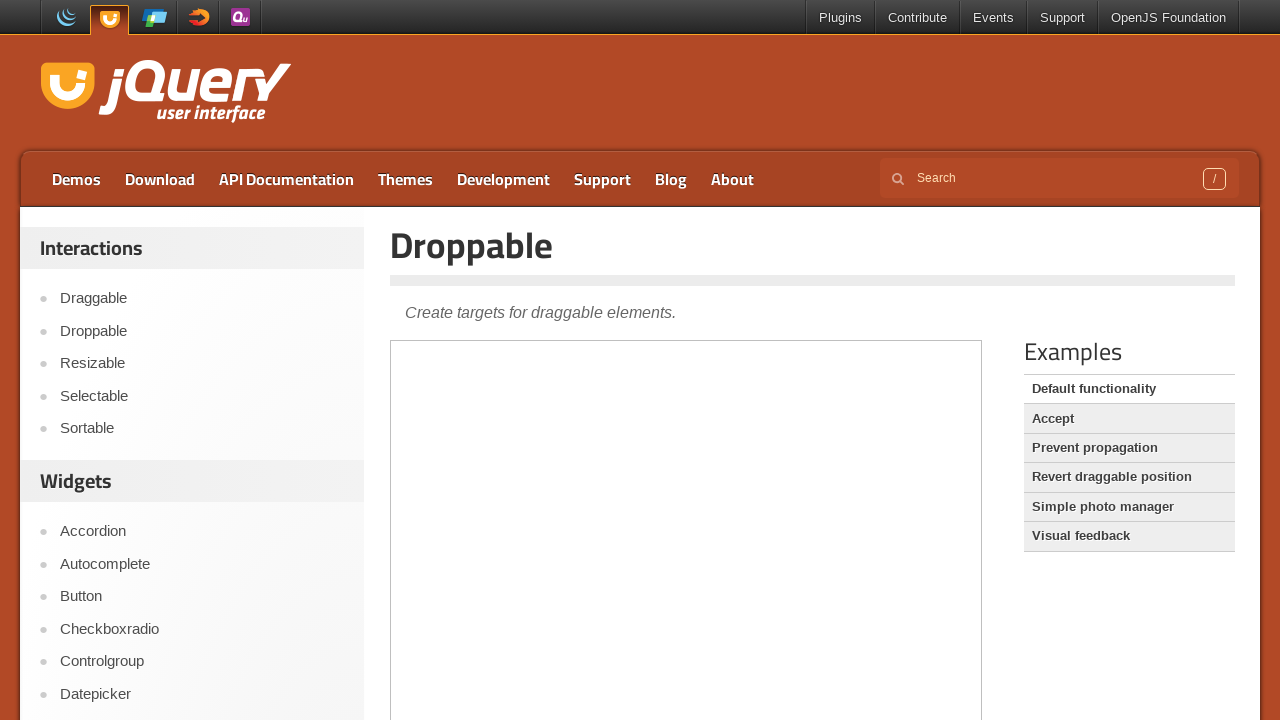

Located demo iframe
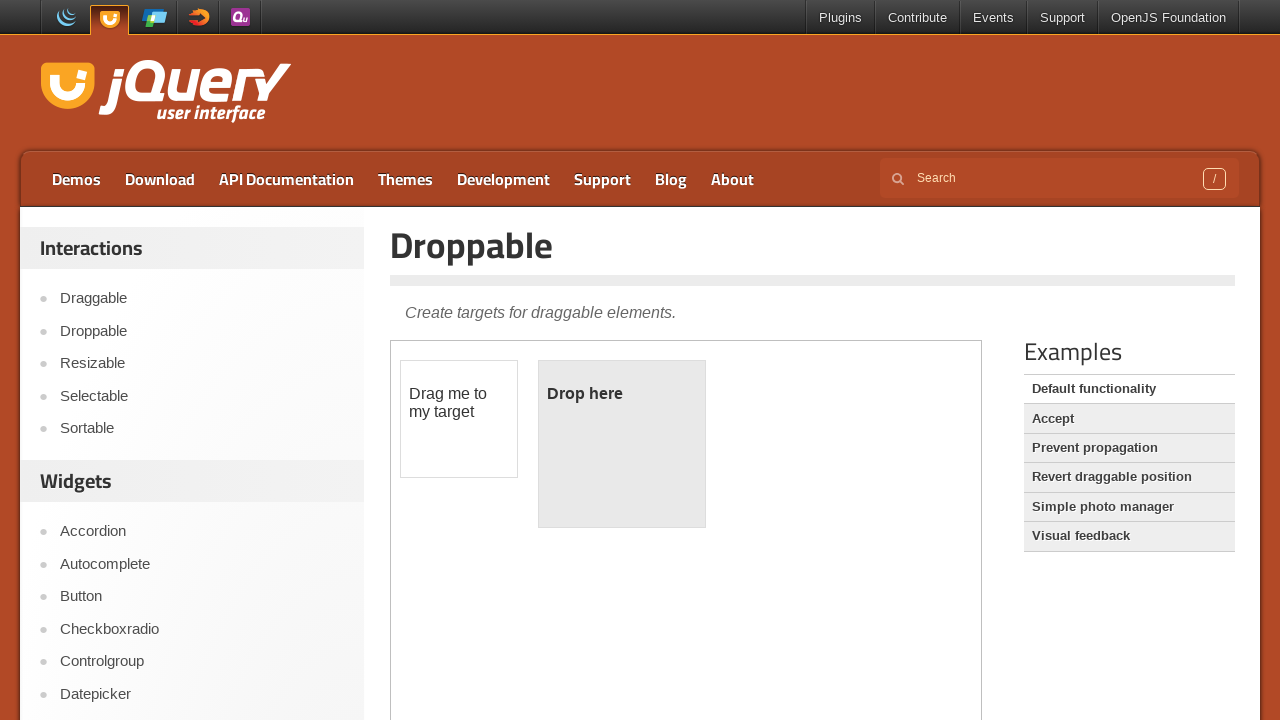

Located draggable element
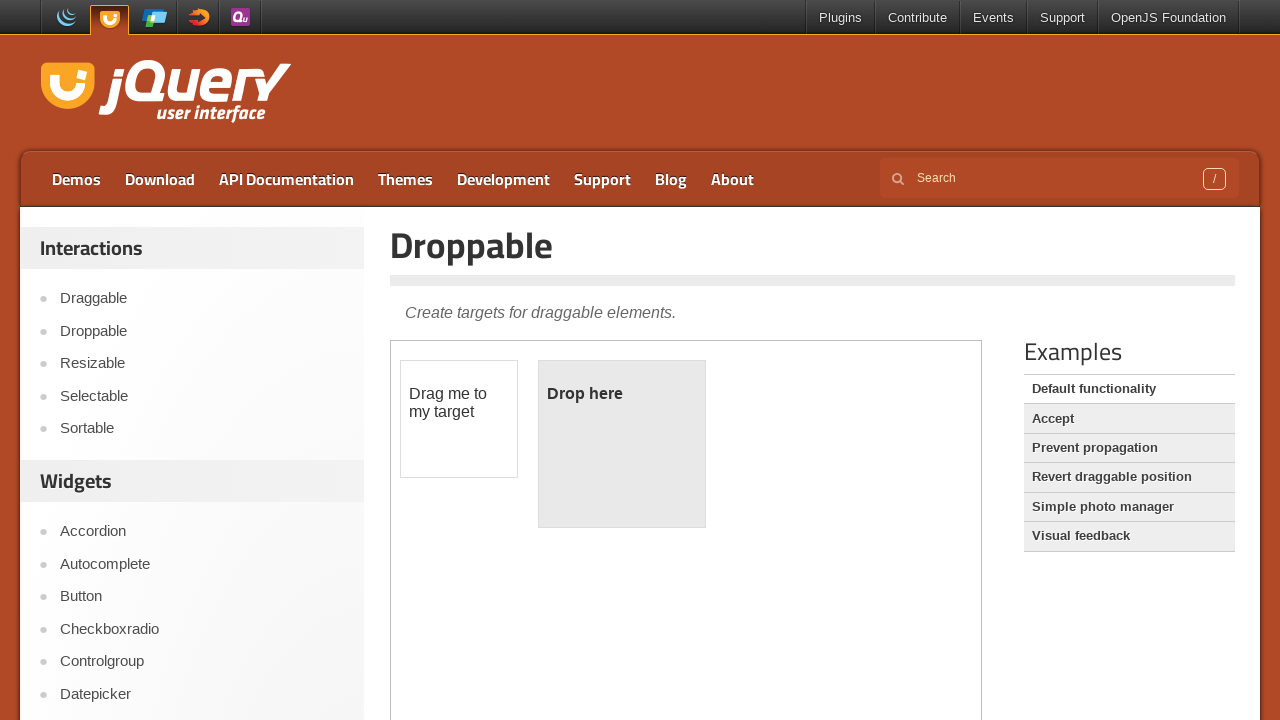

Located droppable element
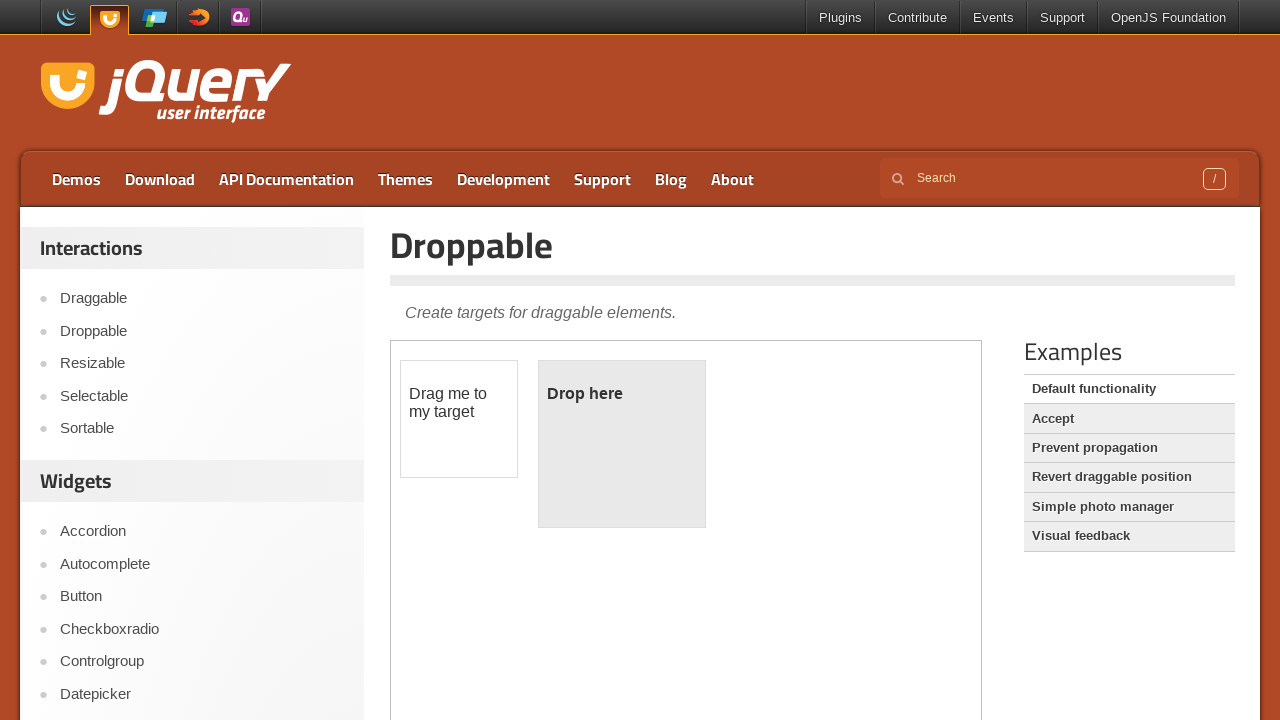

Performed drag and drop operation from draggable to droppable at (622, 444)
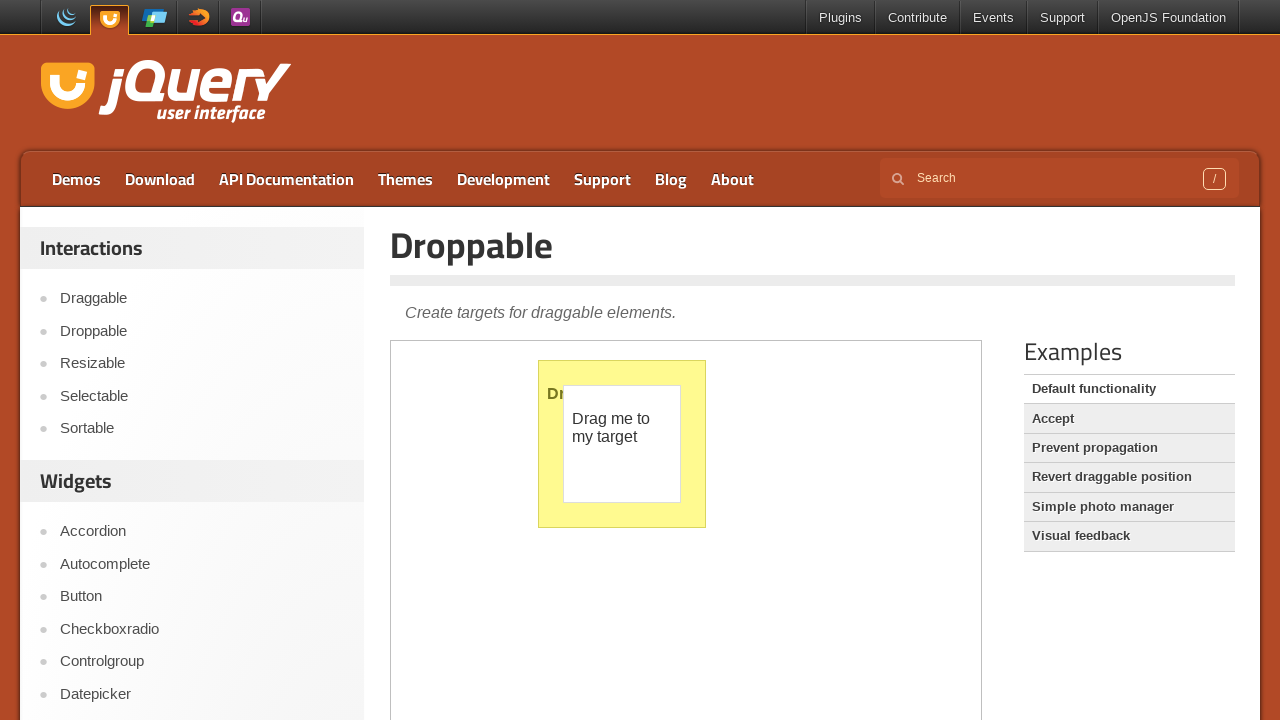

Clicked on Selectable demo link at (202, 396) on xpath=//a[text()='Selectable']
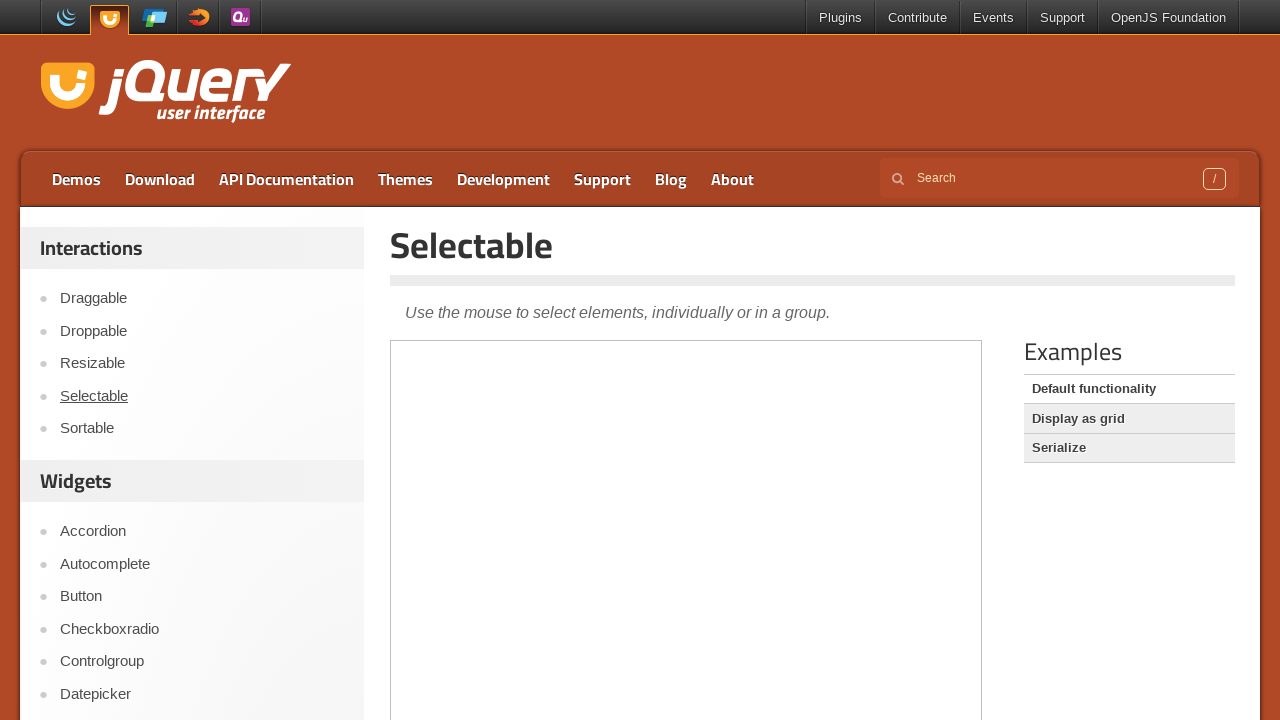

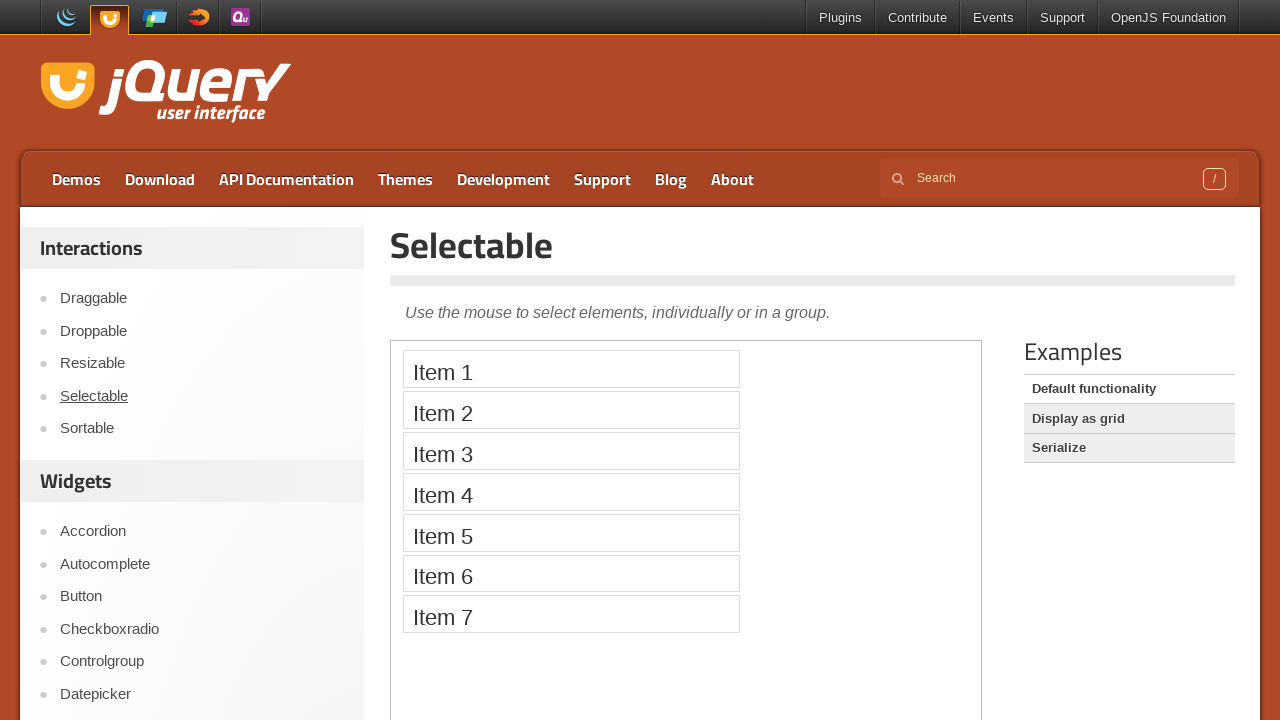